Tests drag and drop functionality by dragging an element to a specific offset position

Starting URL: https://www.selenium.dev/selenium/web/mouse_interaction.html

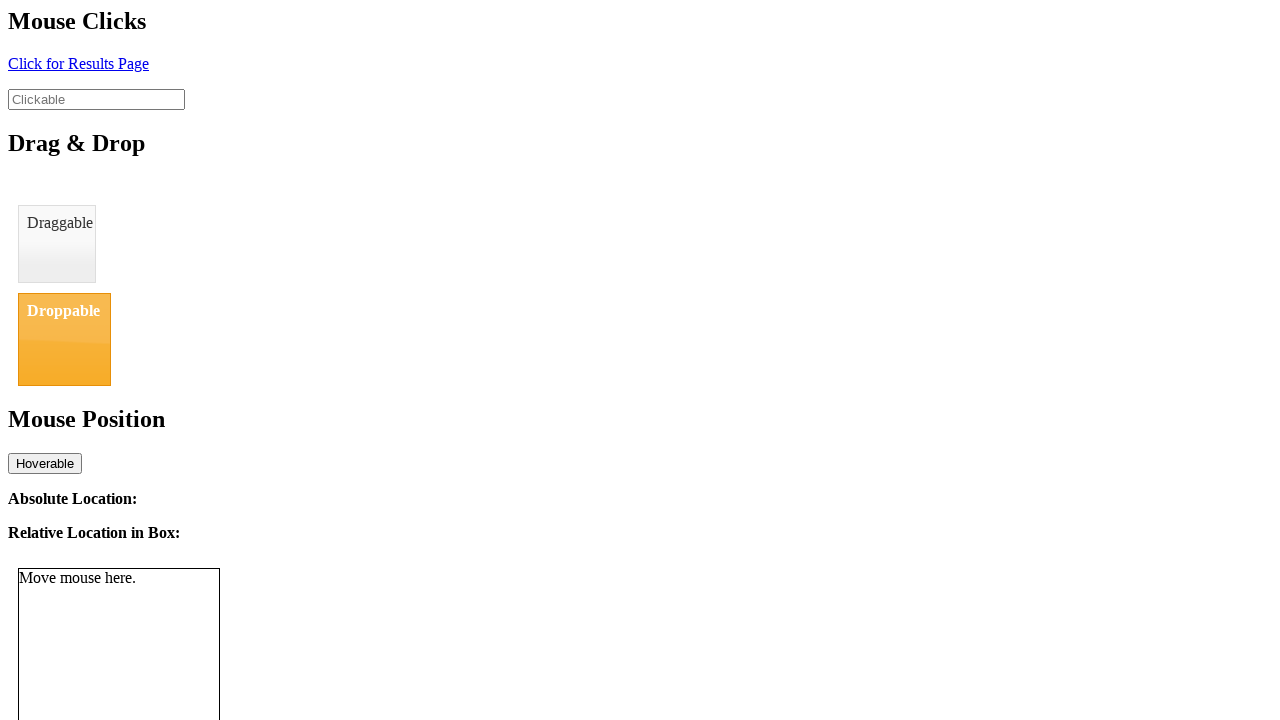

Located draggable element
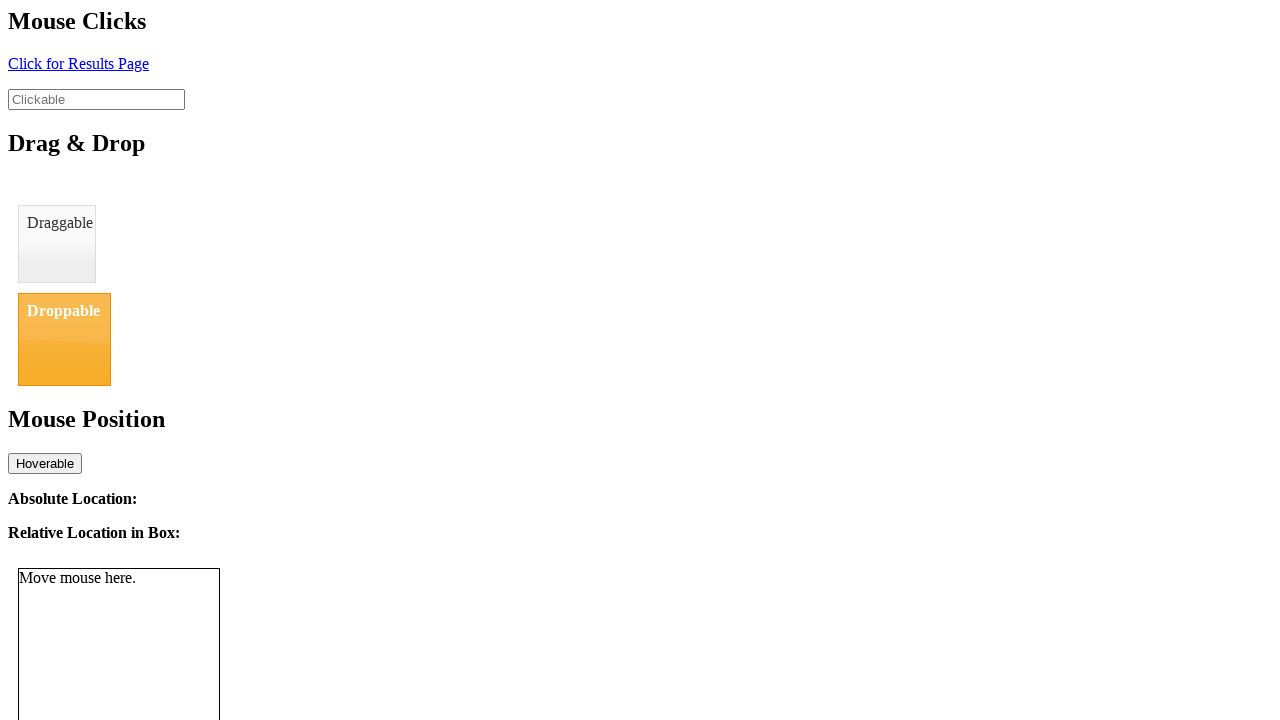

Located droppable element
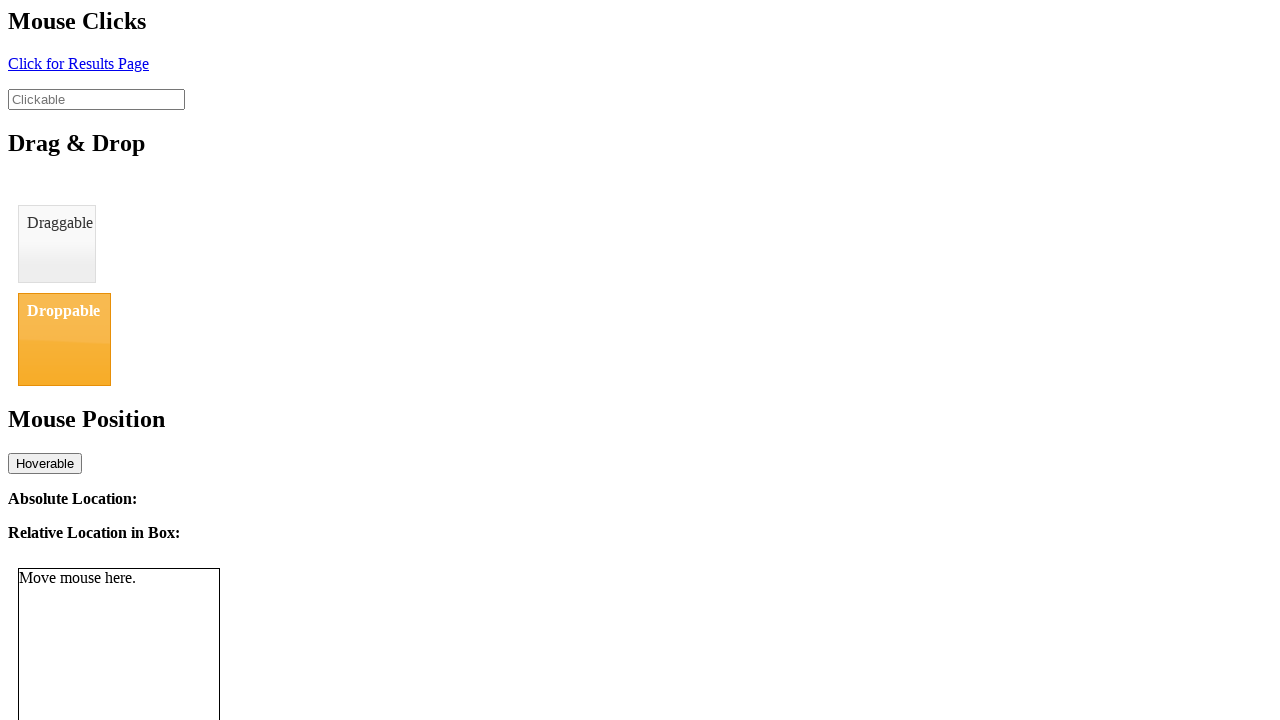

Retrieved bounding box of draggable element
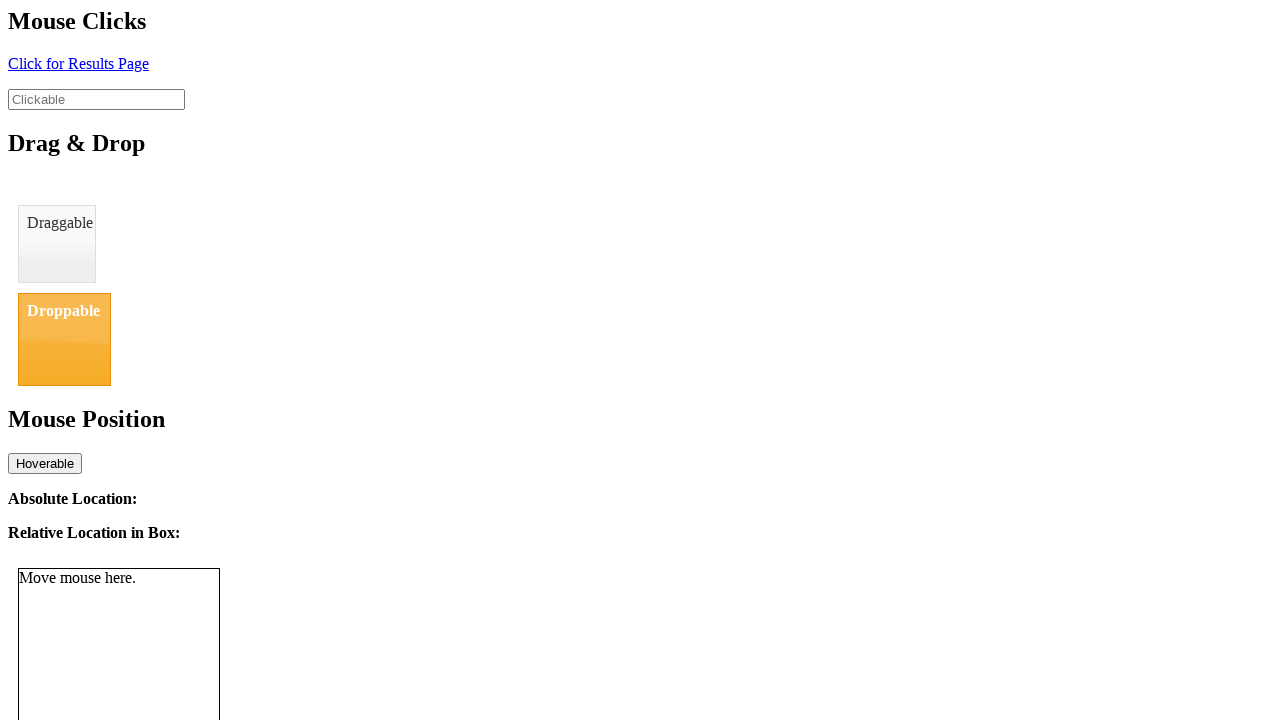

Retrieved bounding box of droppable element
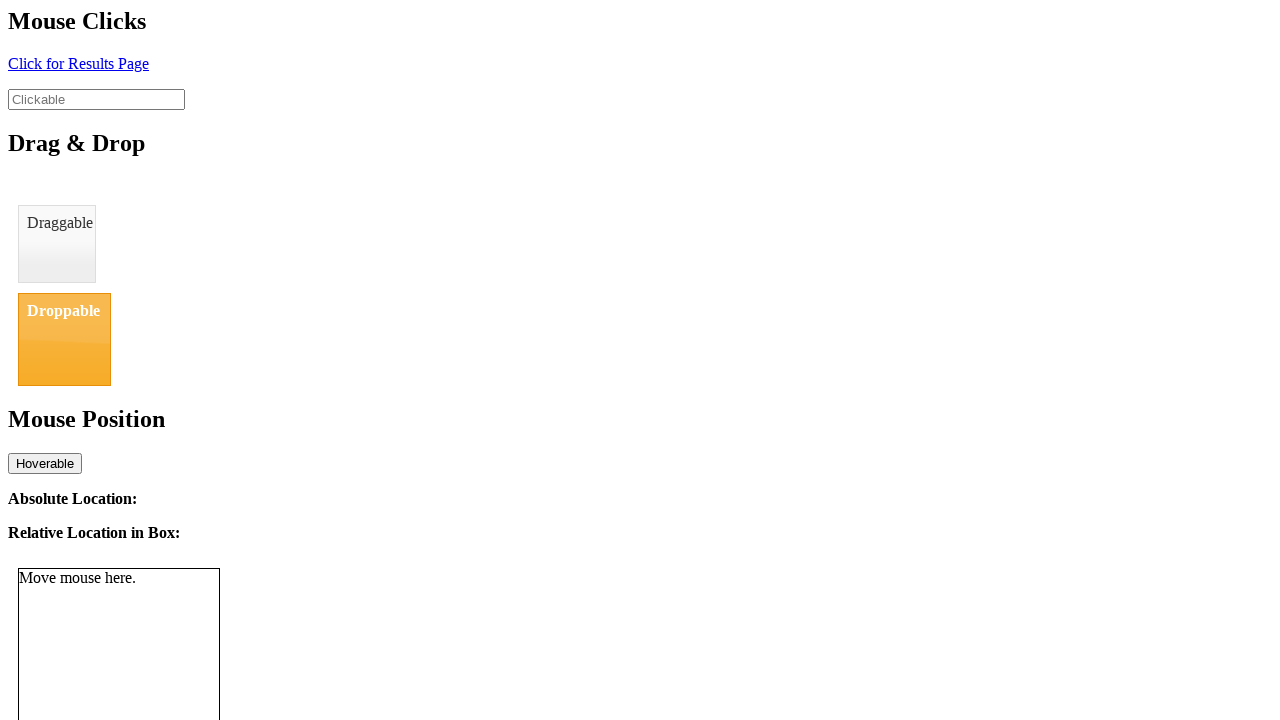

Dragged element to droppable target by offset at (64, 339)
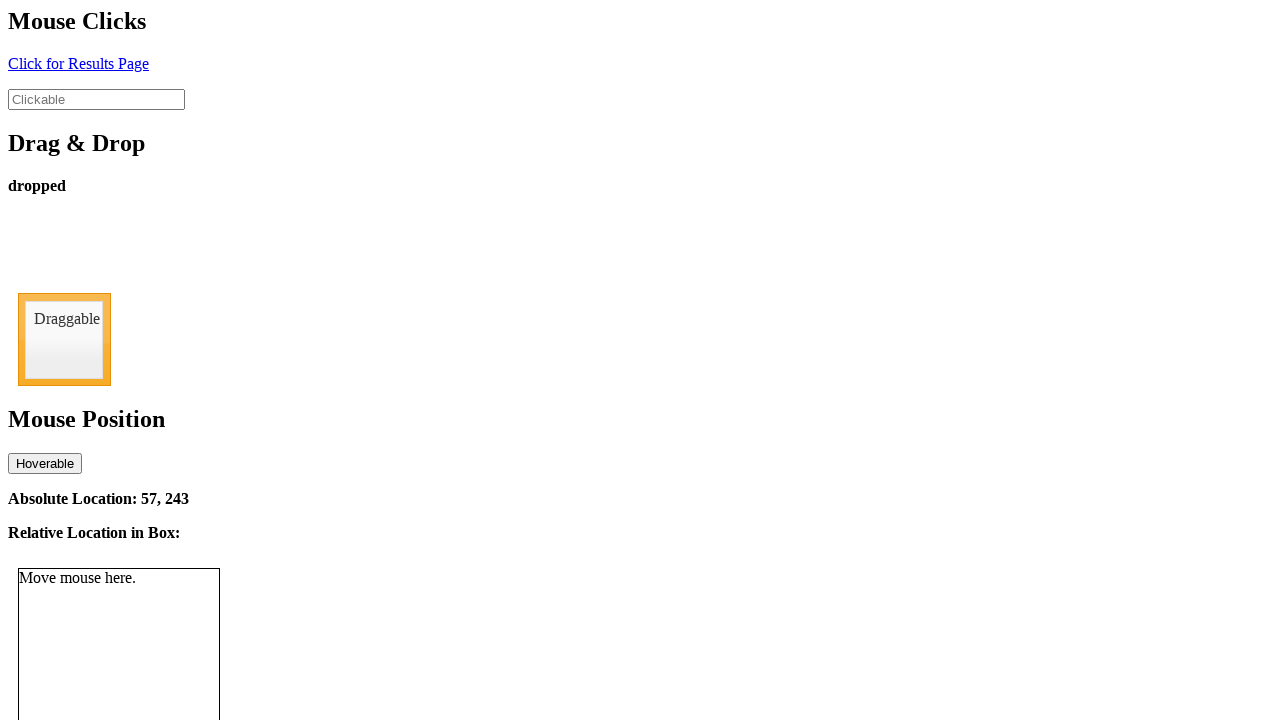

Verified drop was successful - status text: dropped
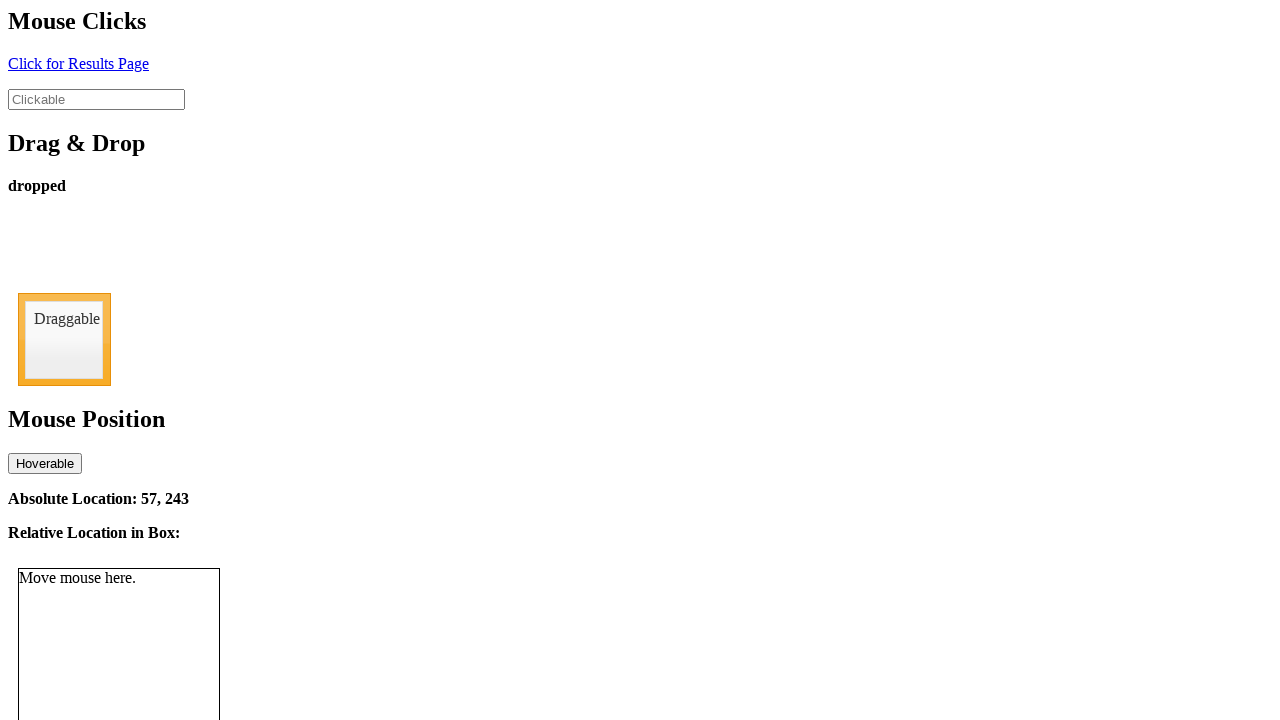

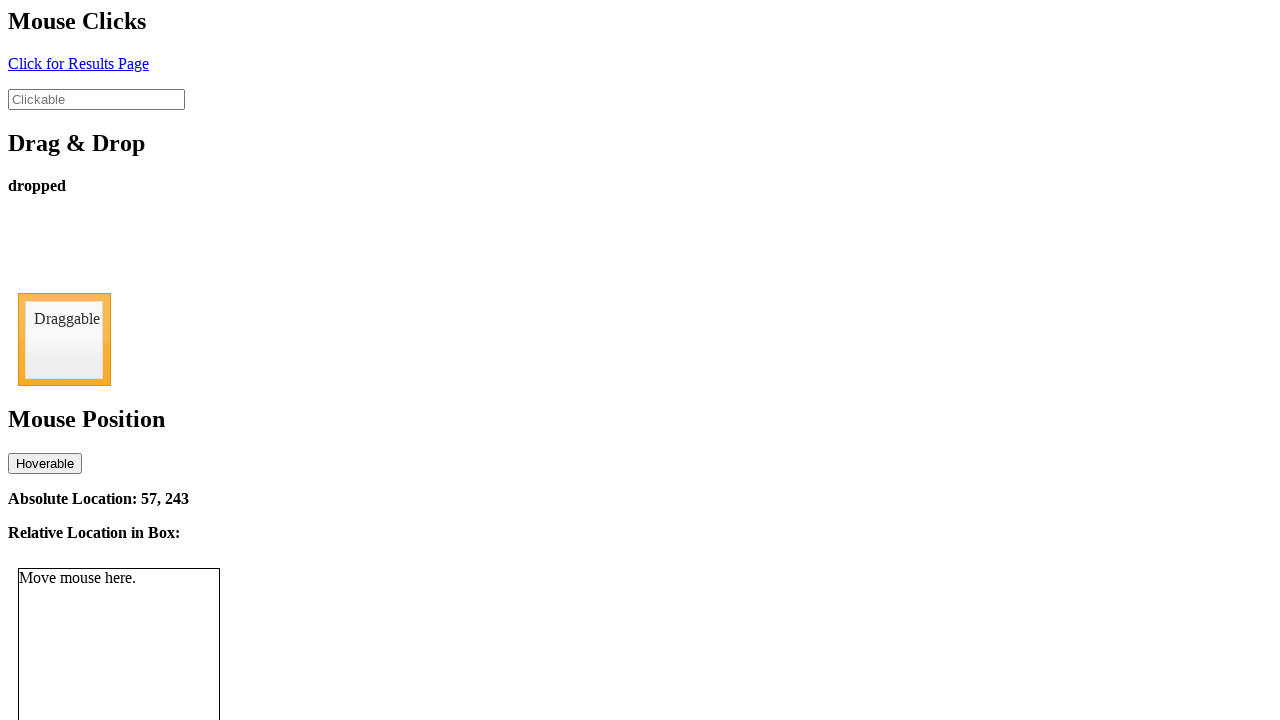